Tests a registration form by filling in all fields (first name, last name, username, email, password, phone, gender, date of birth, department, job title, programming language) and verifying the success message after submission.

Starting URL: https://practice.cydeo.com/registration_form

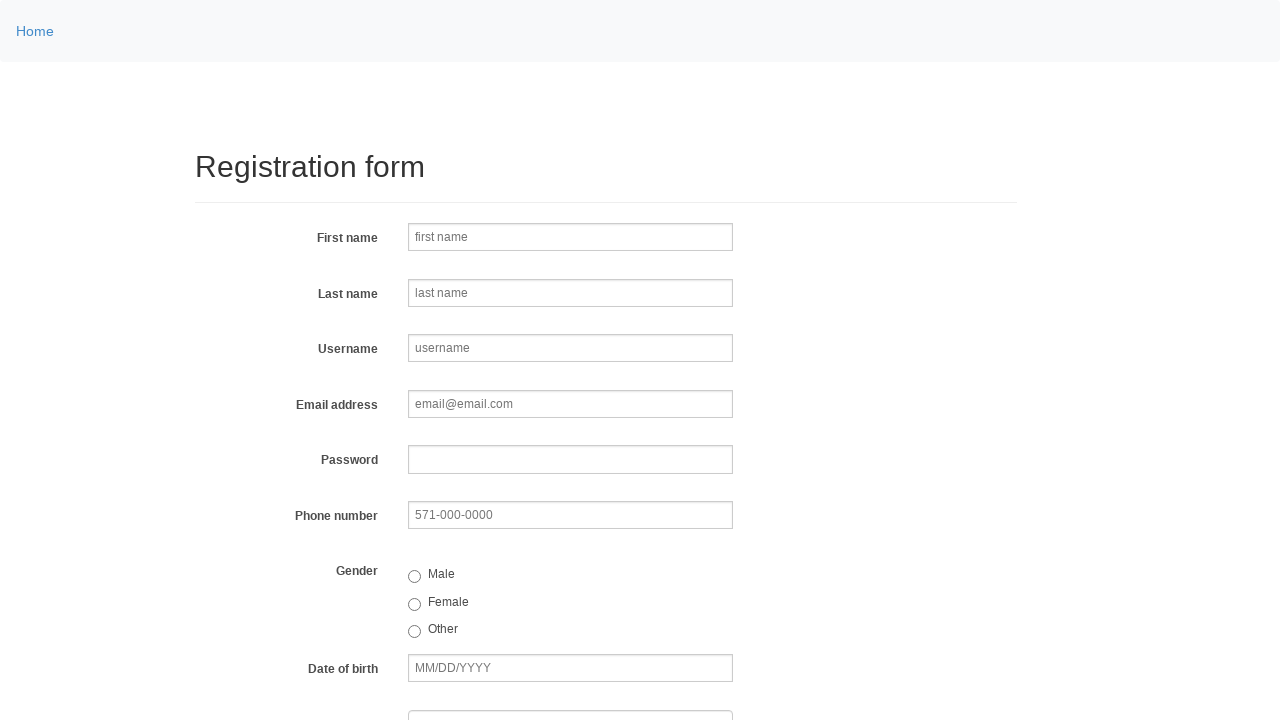

Filled first name field with 'JANE' on input[name='firstname']
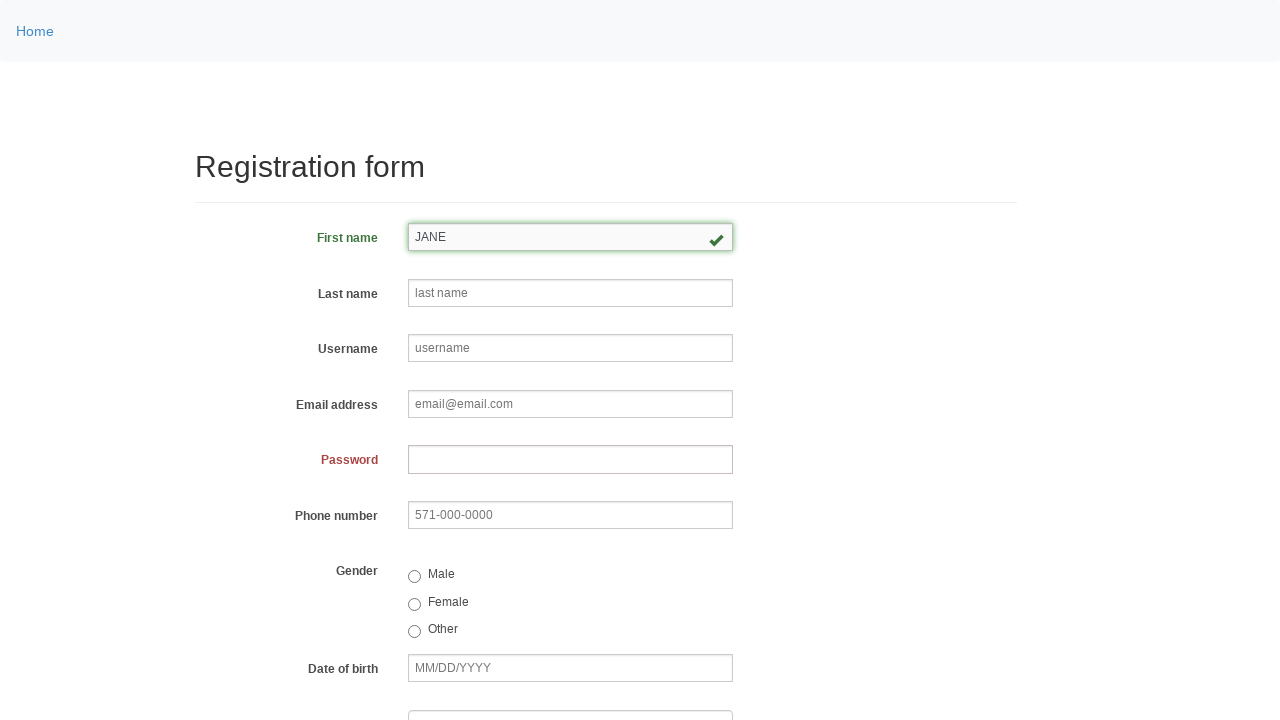

Filled last name field with 'DOE' on input[name='lastname']
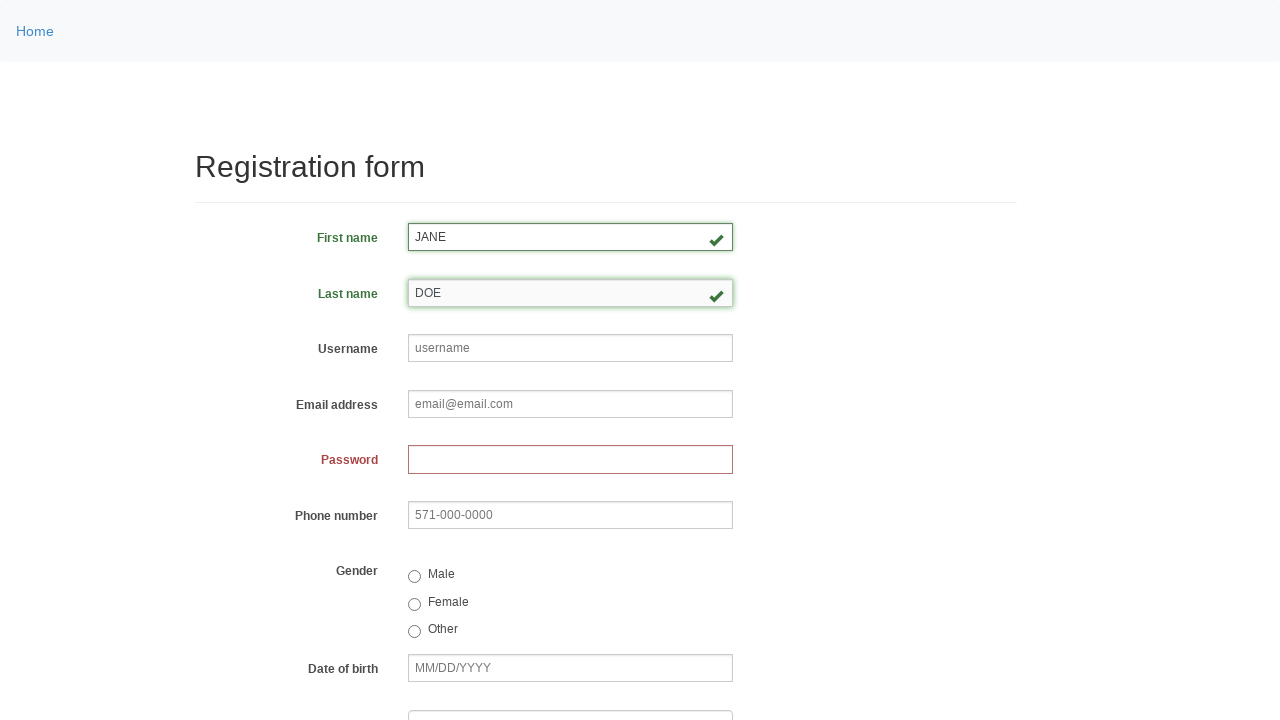

Filled username field with 'janedoe58' on input[name='username']
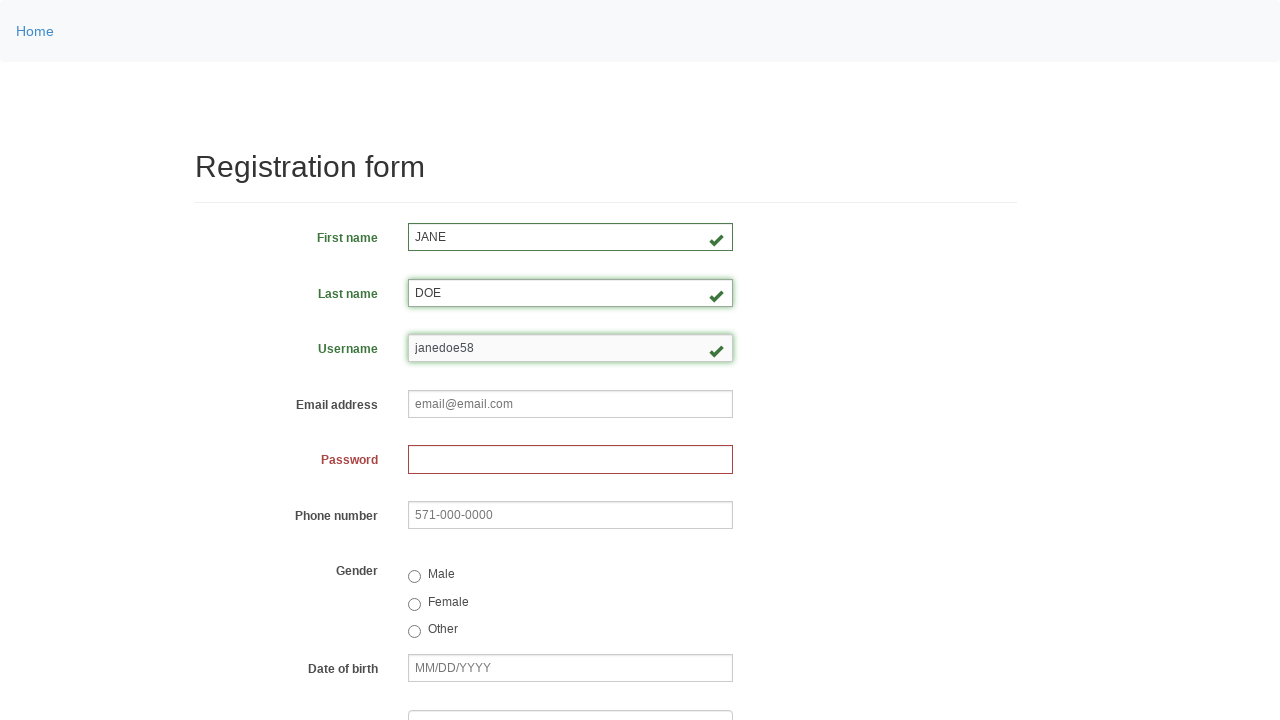

Filled email field with 'janedoe@example.com' on input[name='email']
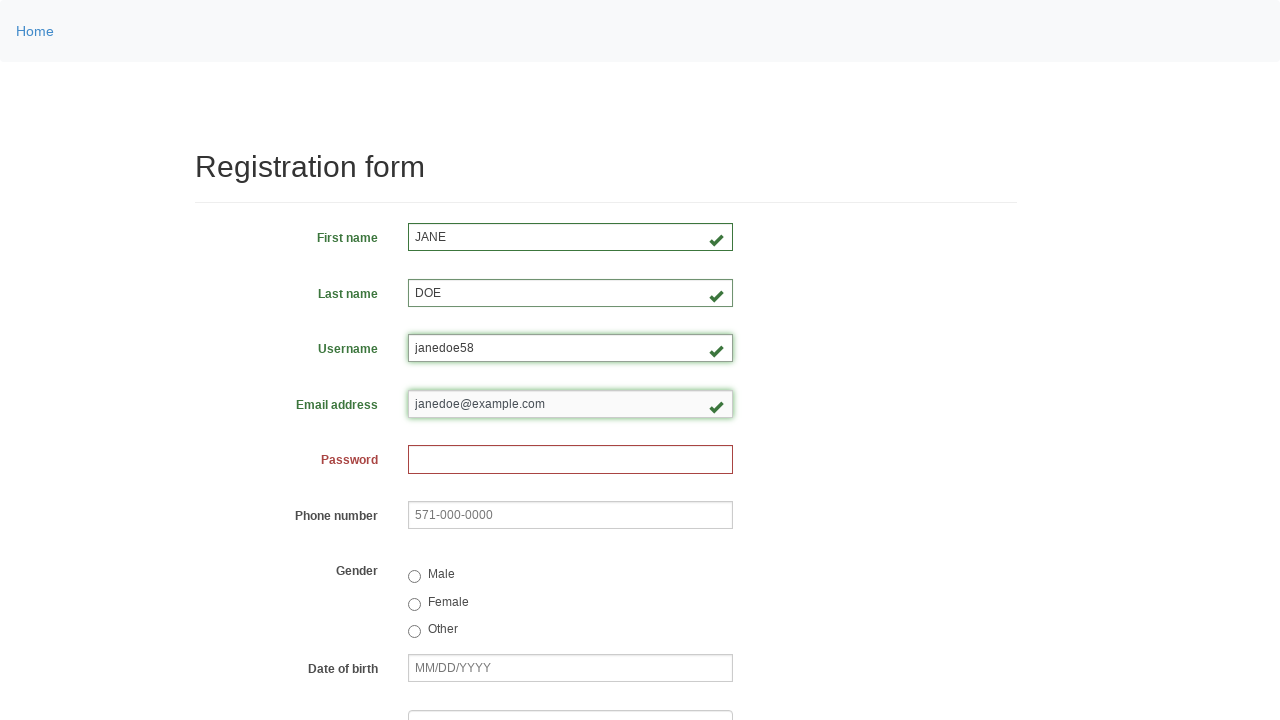

Filled password field with '1234567890' on input[name='password']
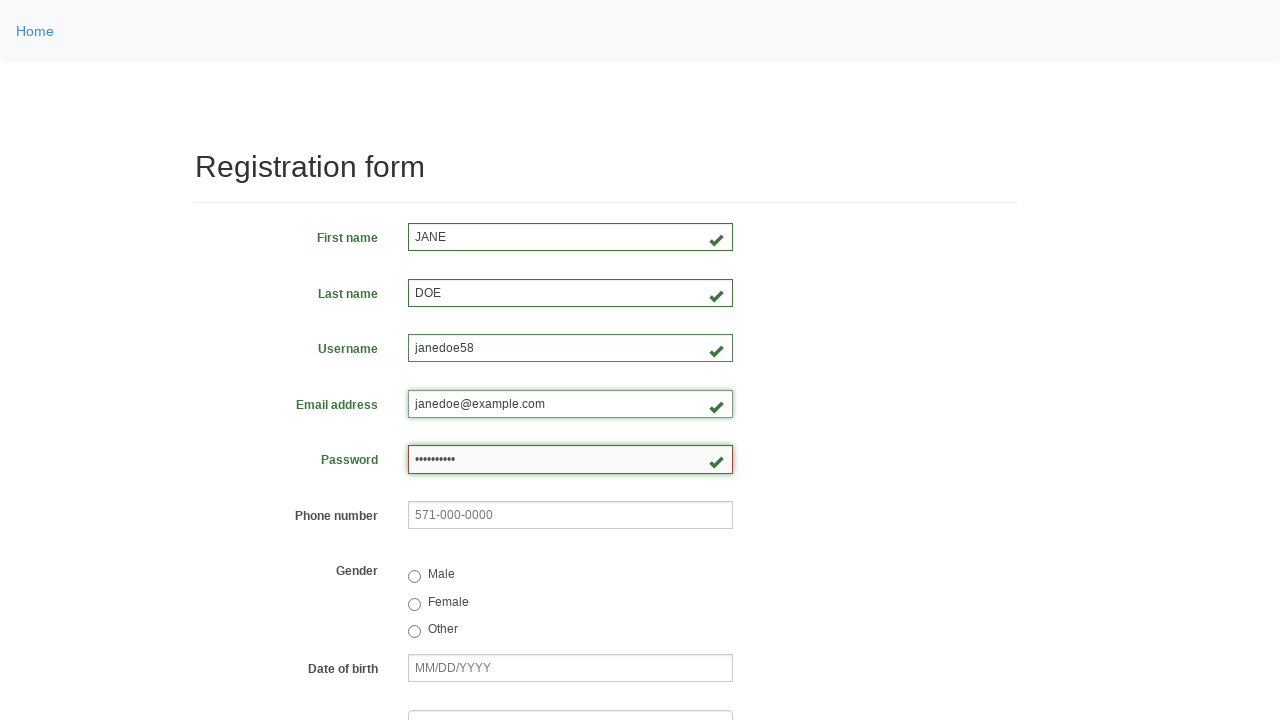

Filled phone number field with '444-555-6666' on input[name='phone']
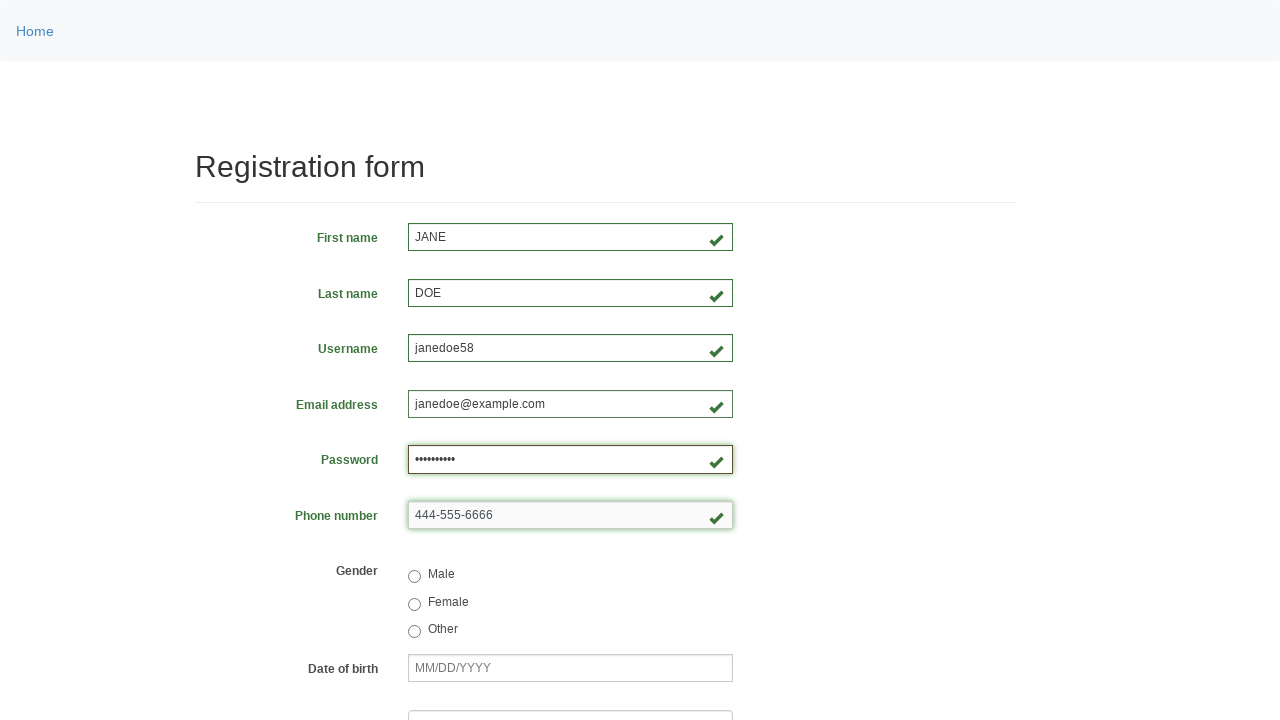

Selected female gender radio button at (414, 604) on input[value='female']
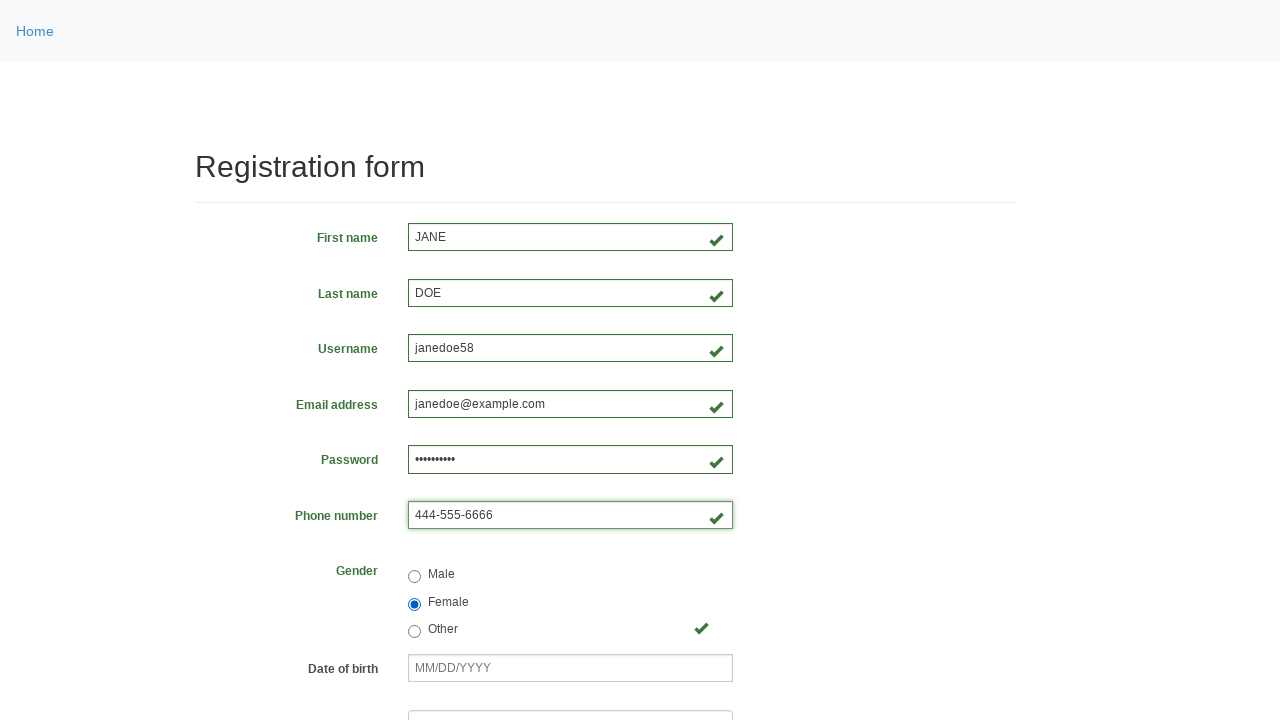

Filled date of birth field with '01/20/1980' on input[name='birthday']
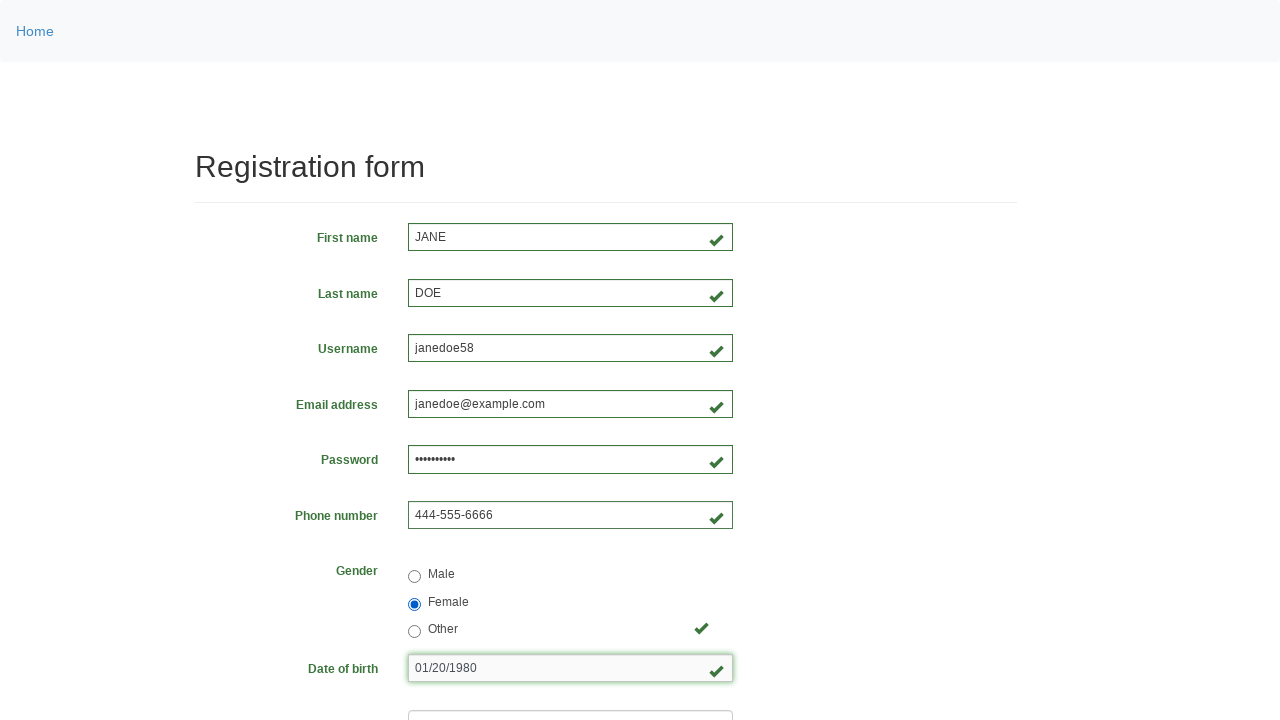

Selected 'DE' from department dropdown on select[name='department']
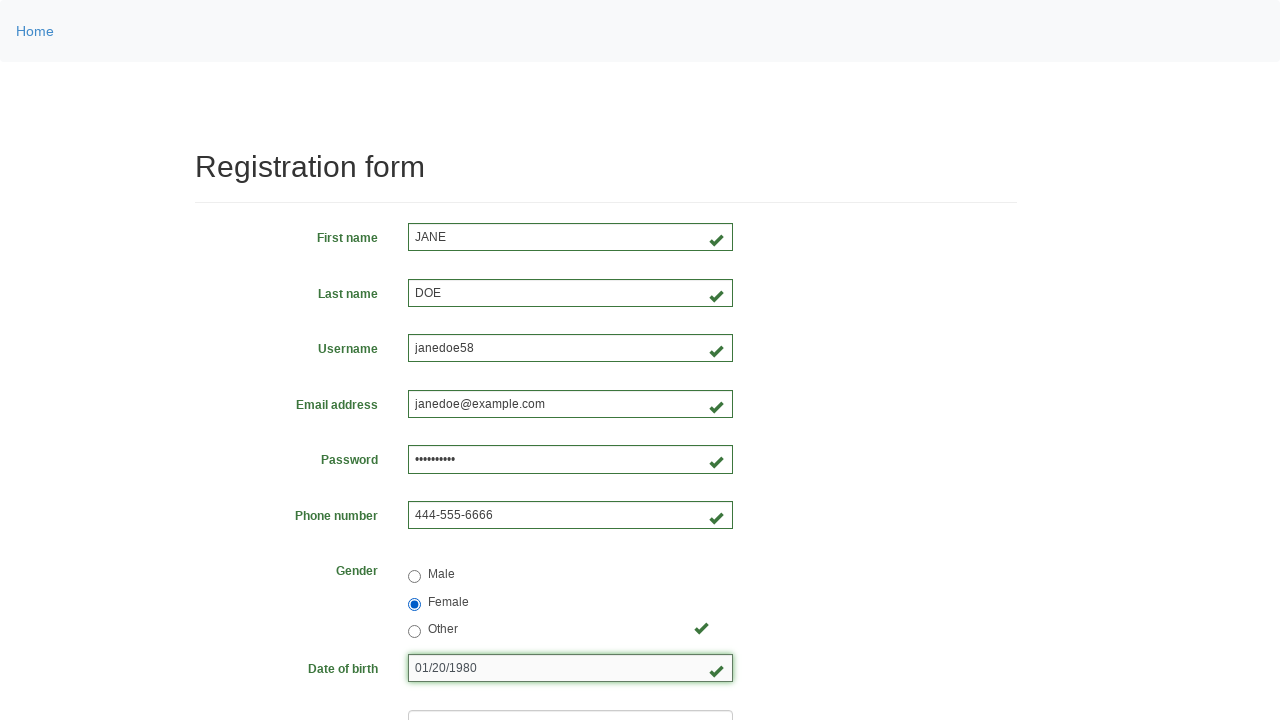

Selected 'SDET' from job title dropdown on select[name='job_title']
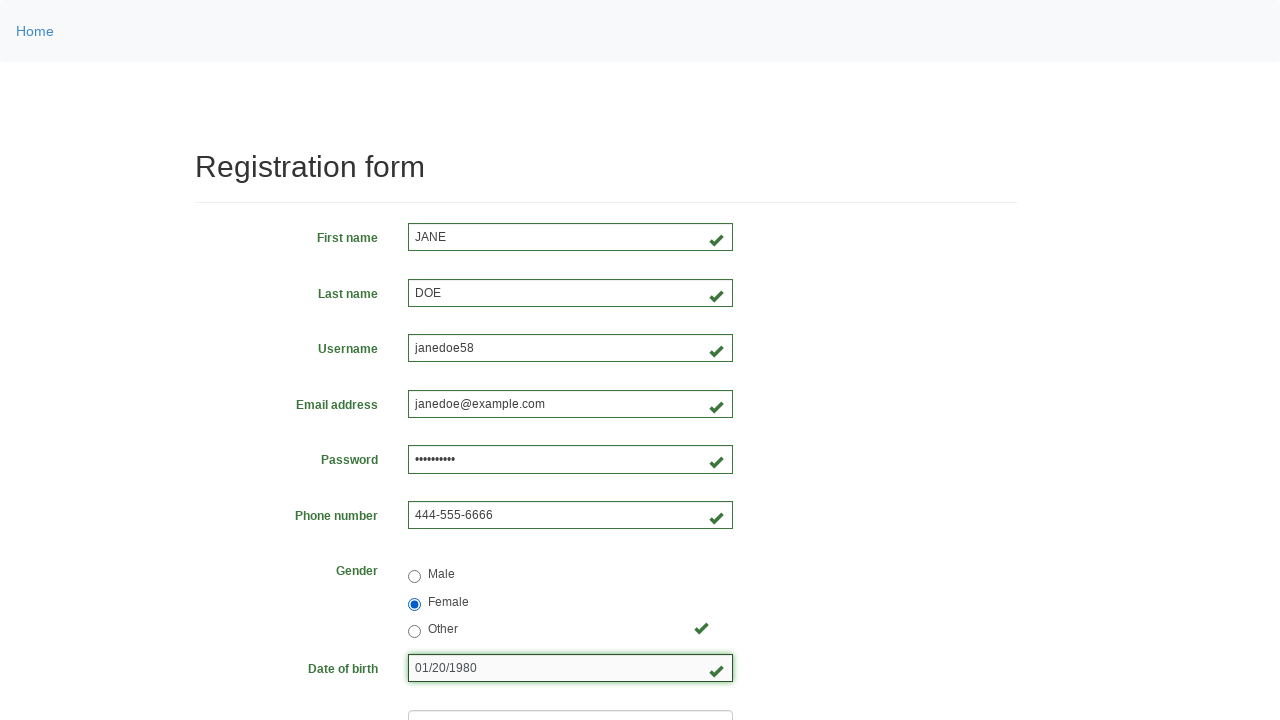

Selected Java programming language checkbox at (465, 468) on input[value='java']
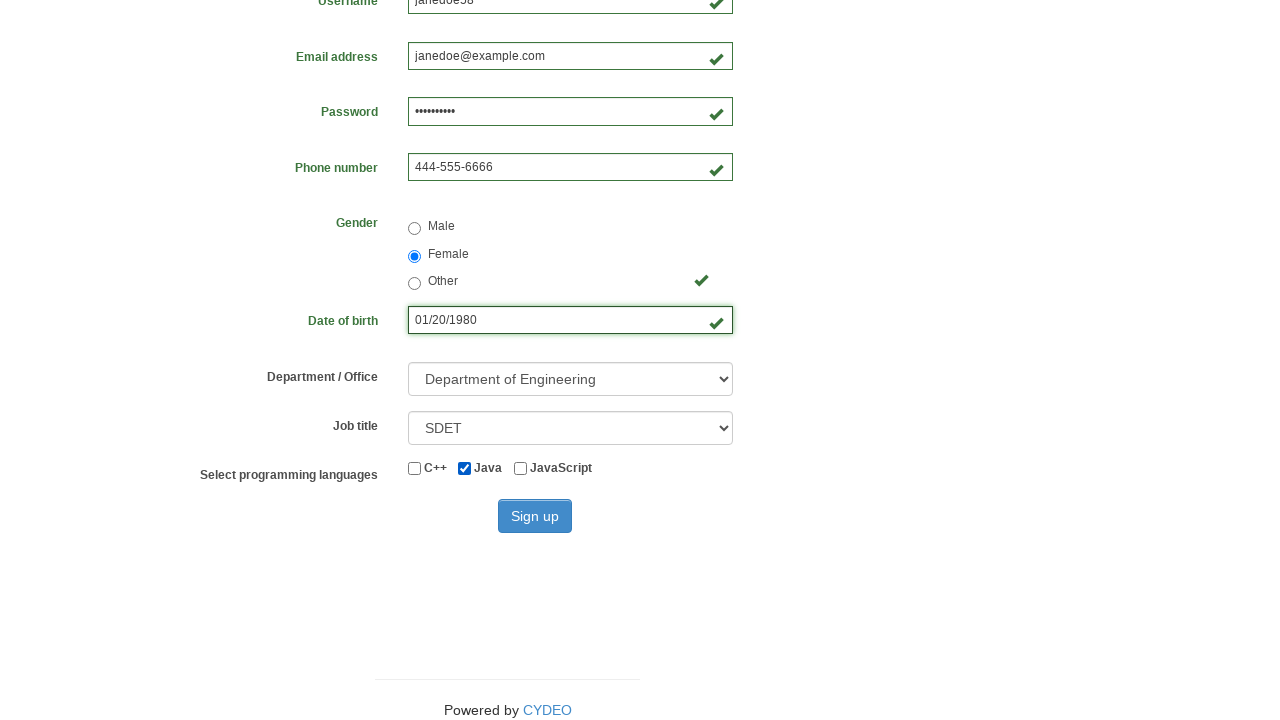

Clicked sign up button at (535, 516) on #wooden_spoon
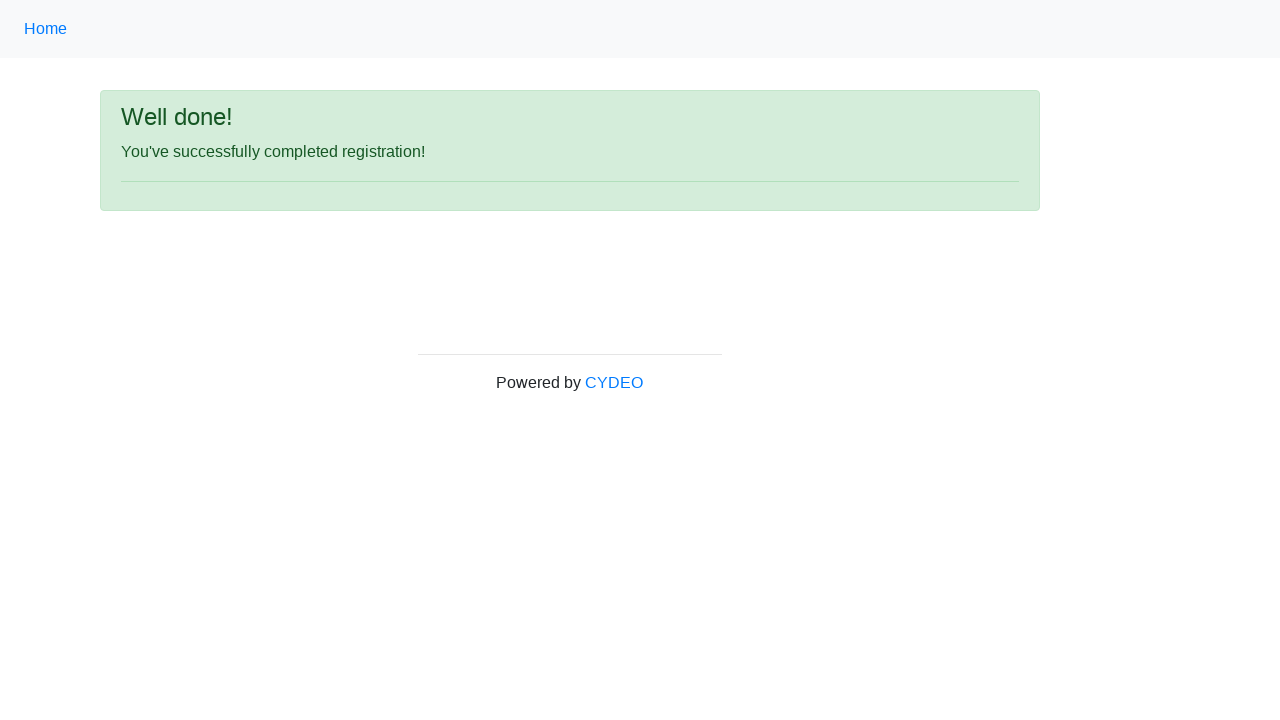

Success message alert is displayed
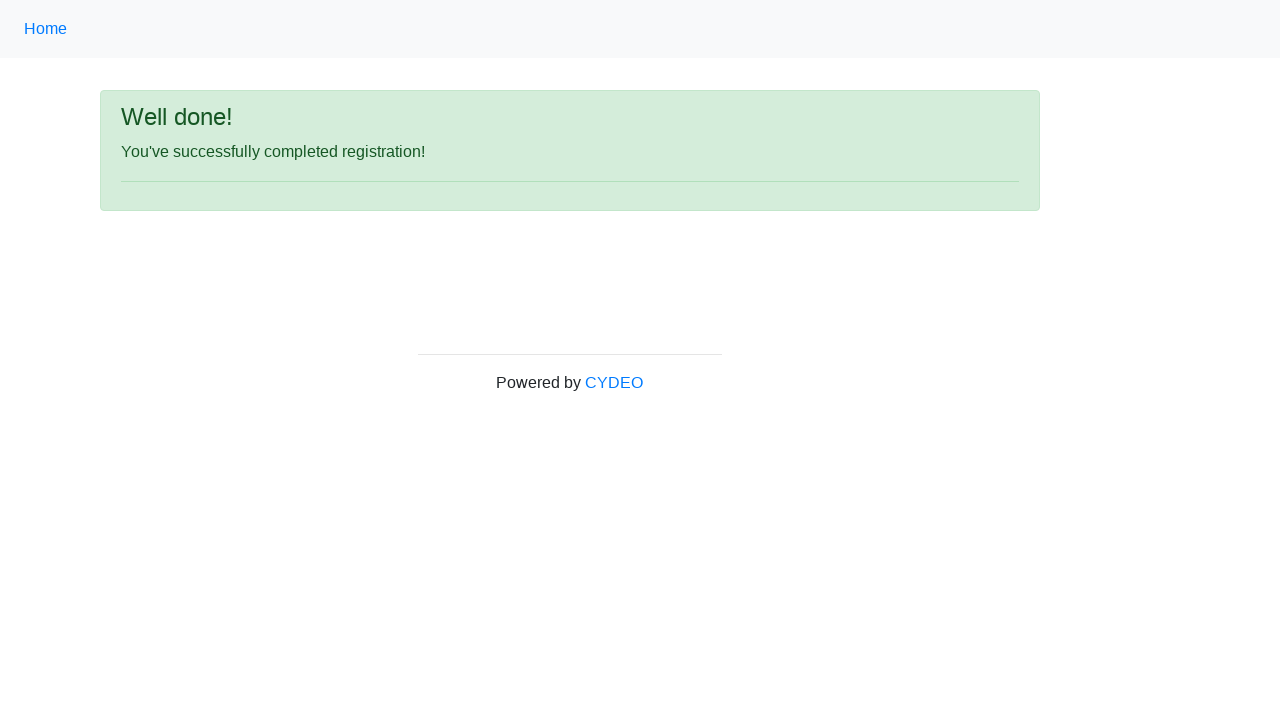

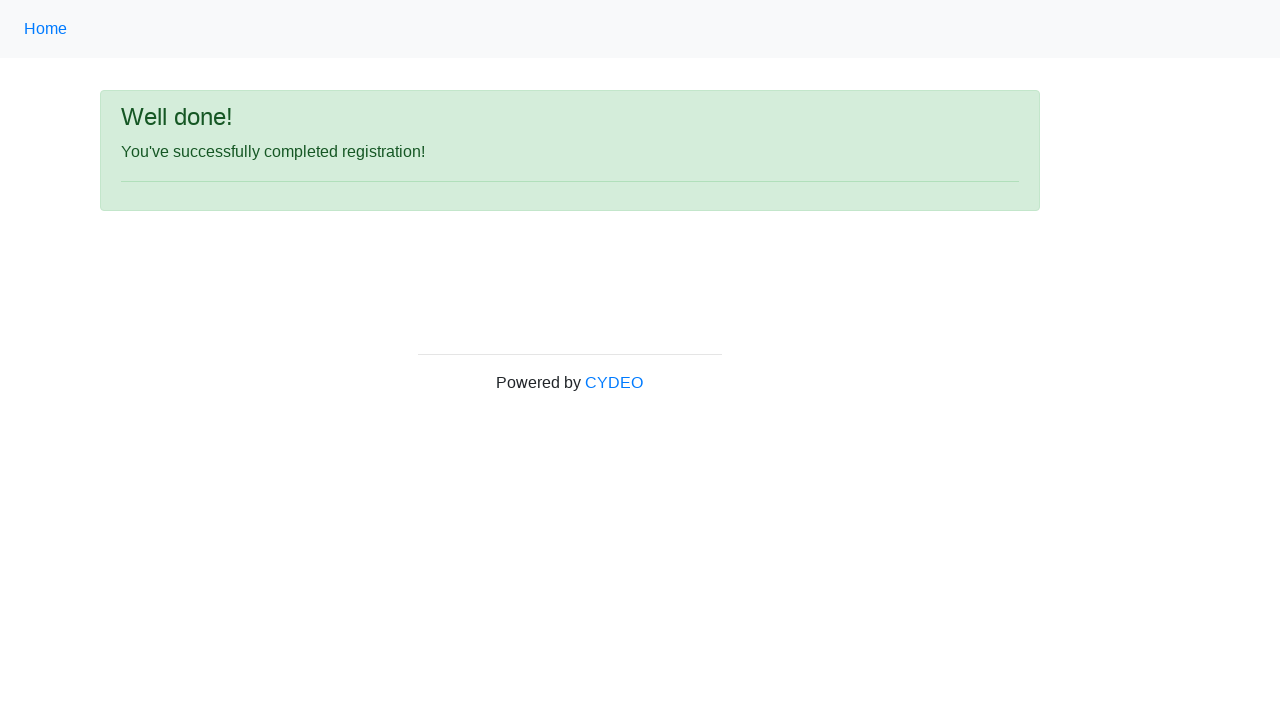